Tests that submitting order form with empty card number field shows an error alert.

Starting URL: https://www.demoblaze.com/

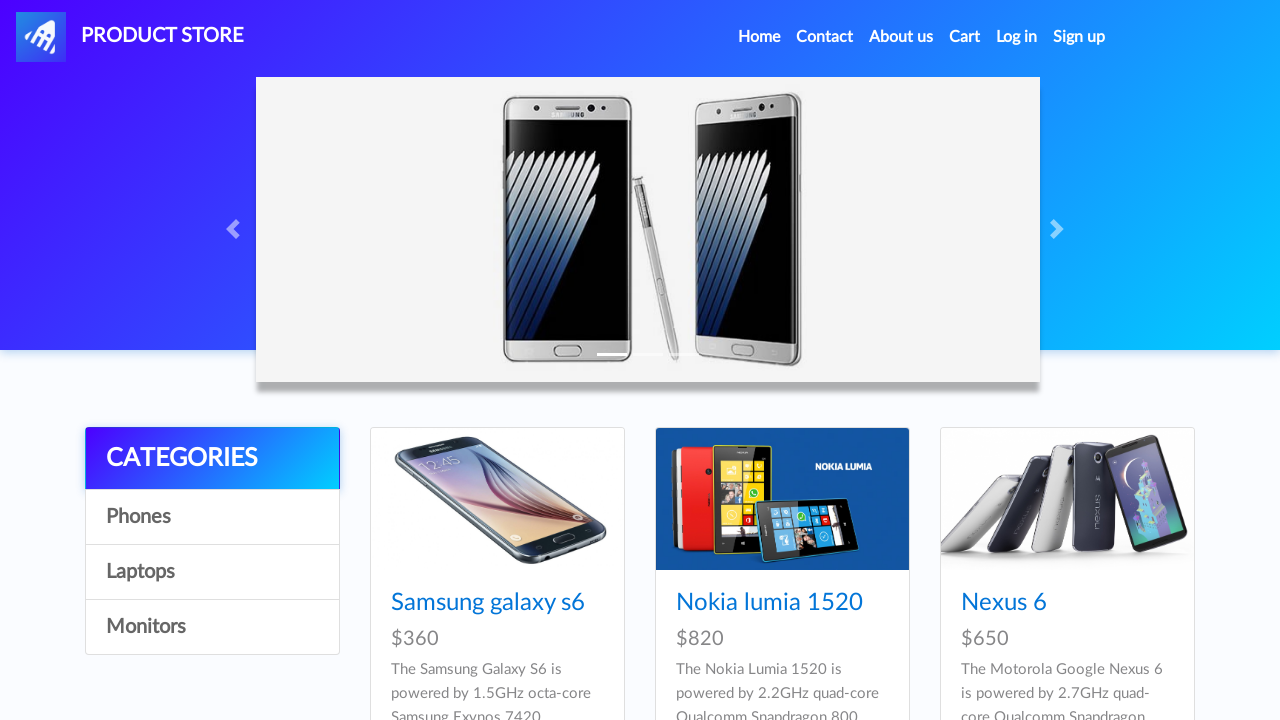

Set up dialog handler for alerts
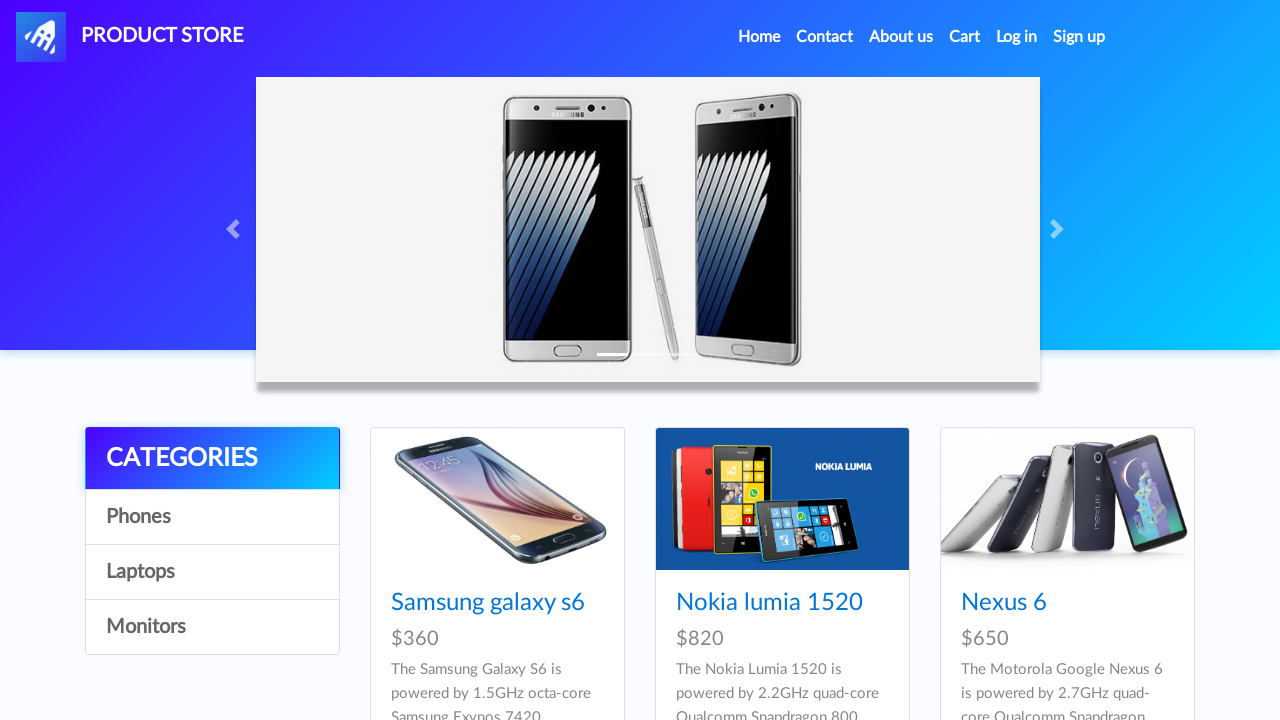

Clicked on Laptops category at (212, 572) on text=Laptops
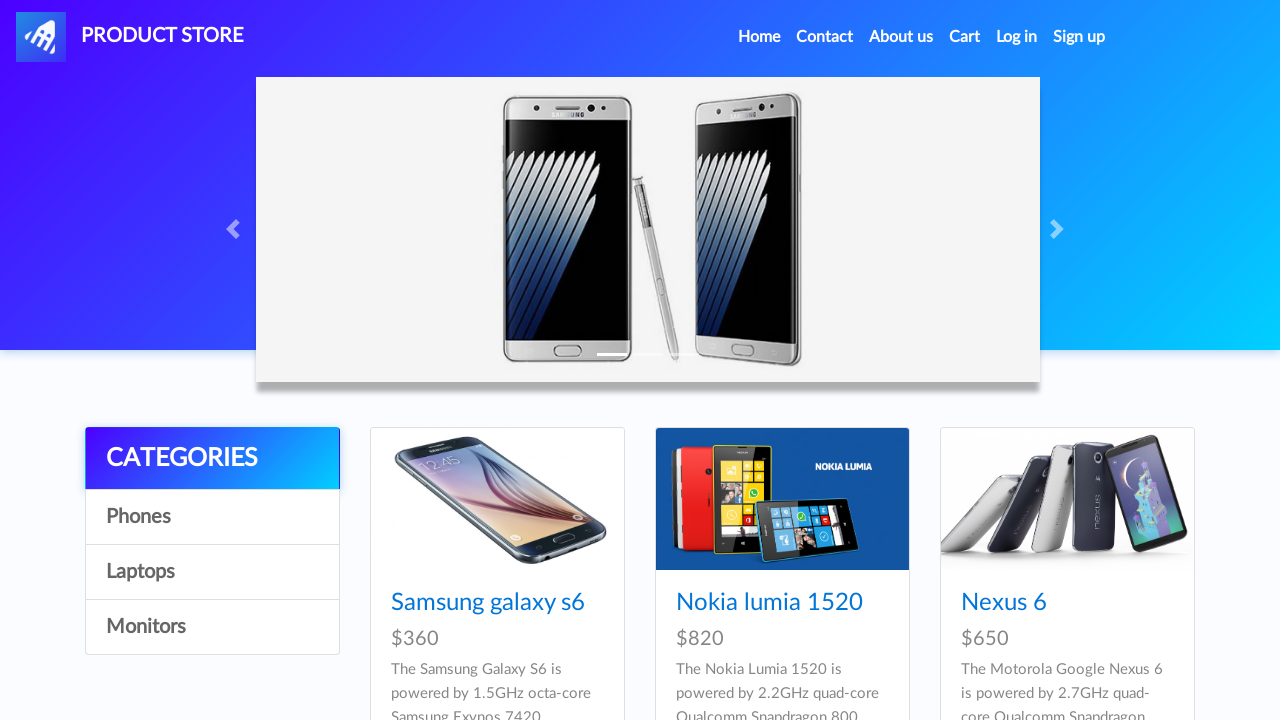

Selected MacBook air product at (1028, 603) on text=MacBook air
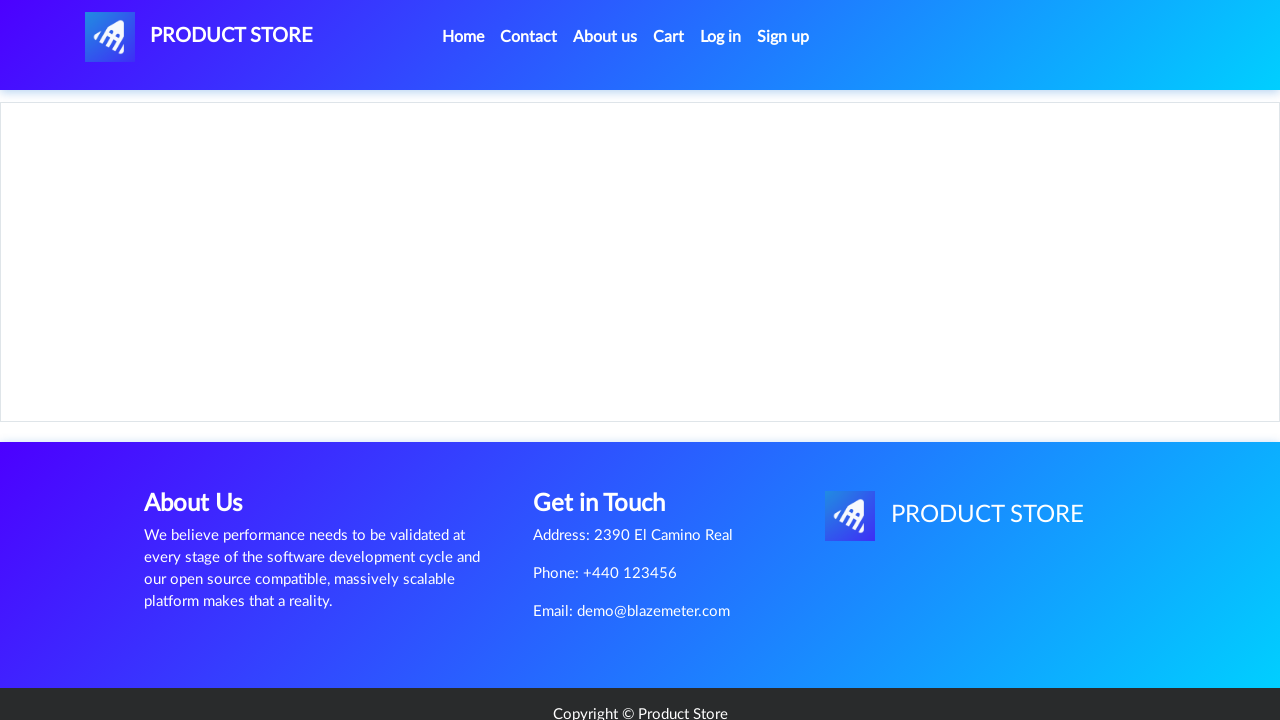

Clicked Add to cart button at (610, 440) on text=Add to cart
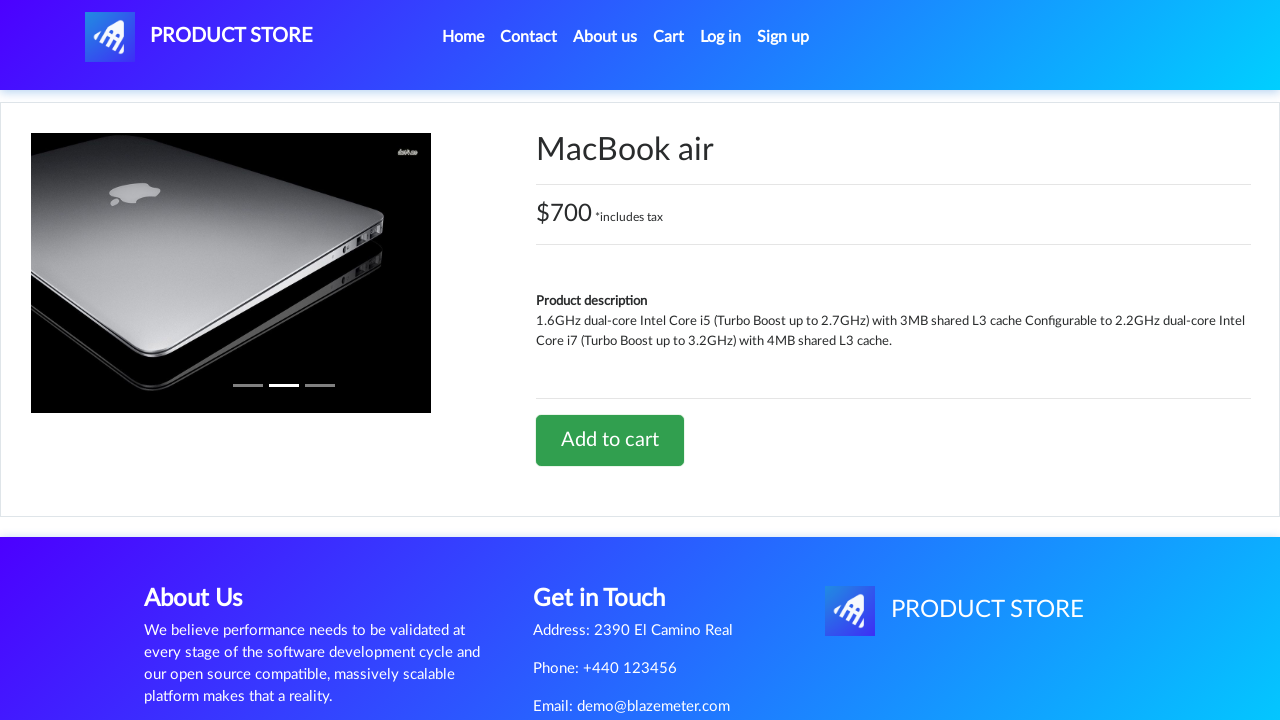

Waited 2 seconds for add to cart confirmation
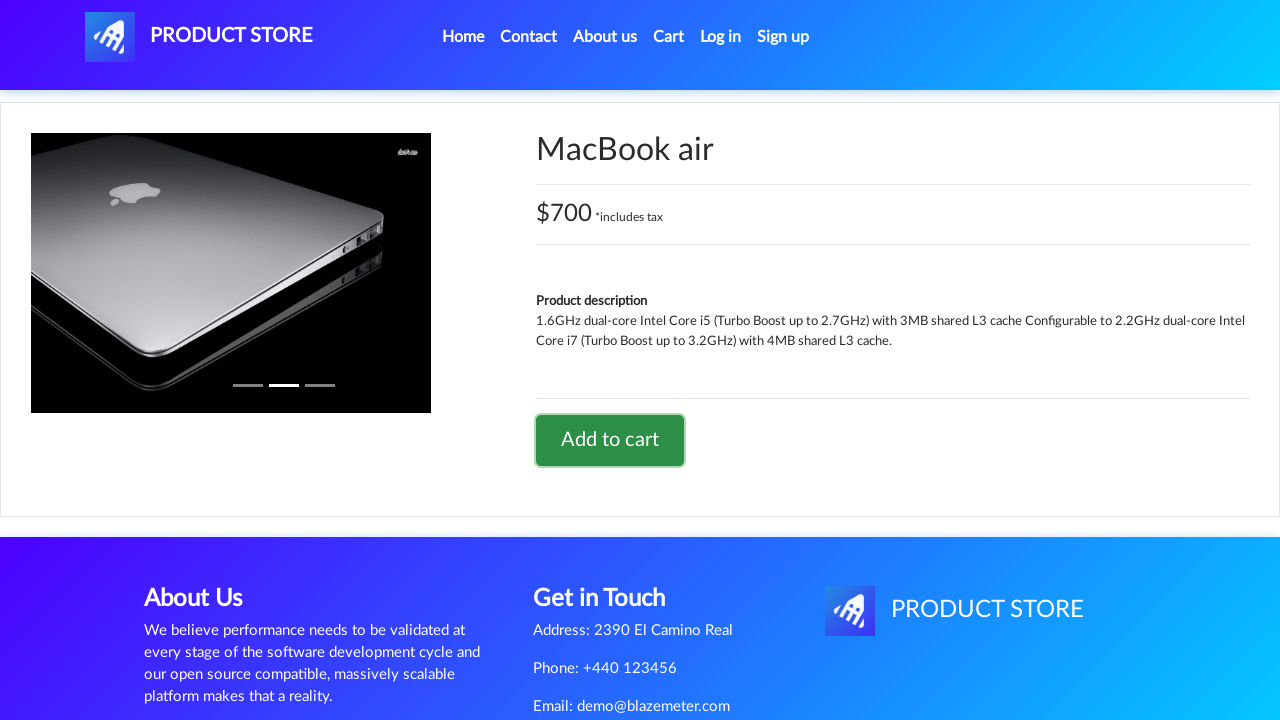

Navigated to shopping cart at (669, 37) on text=Cart
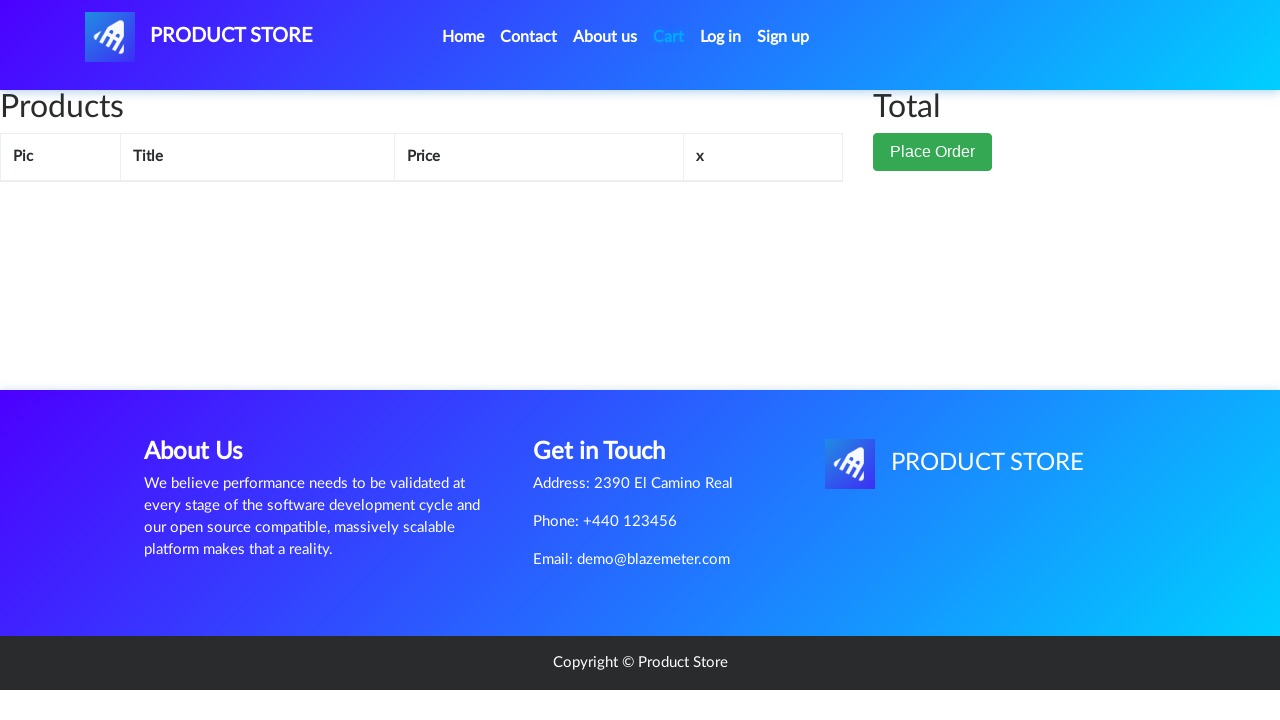

Clicked Place Order button at (933, 152) on #page-wrapper > div > div.col-lg-1 > button
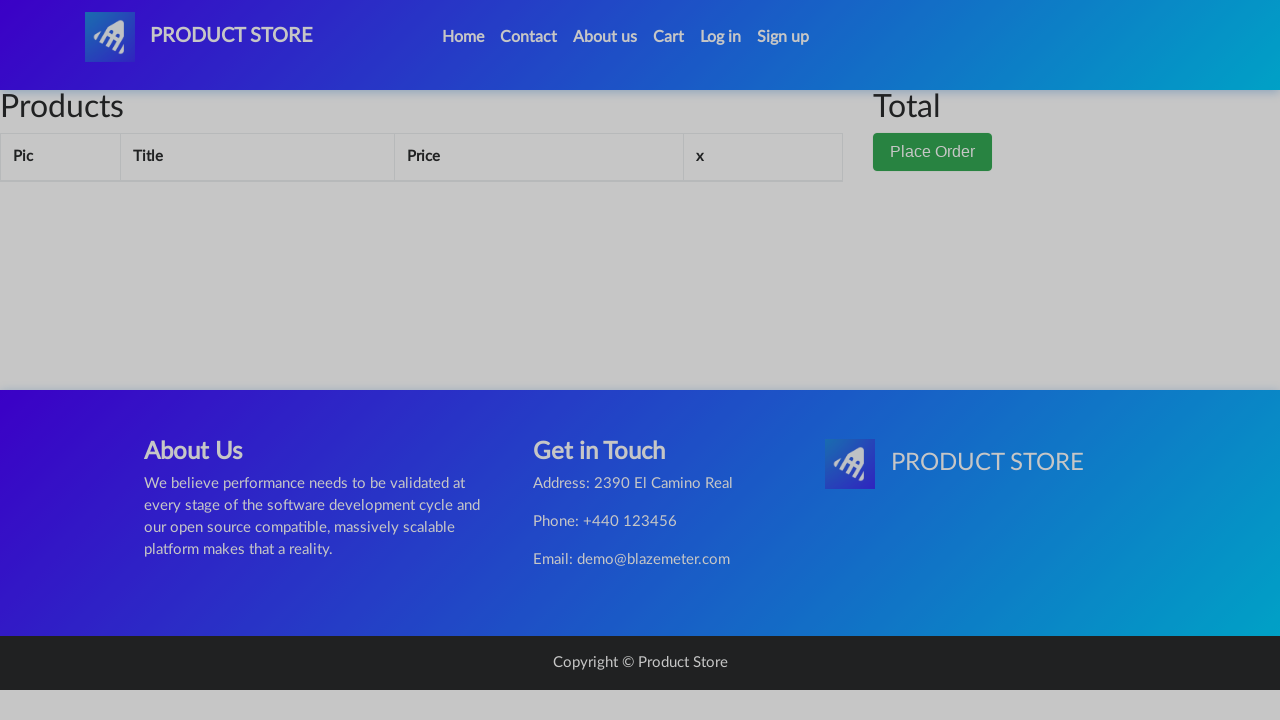

Filled name field with 'Yura' on #name
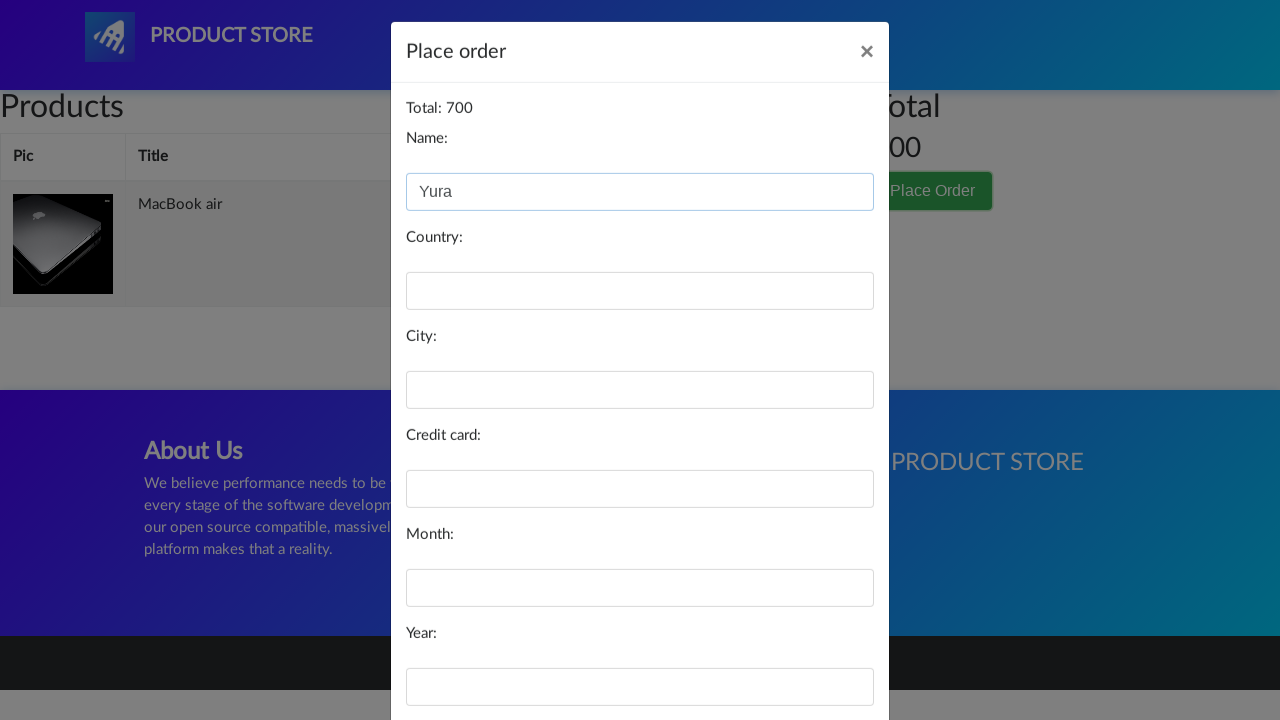

Filled country field with 'Poland' on #country
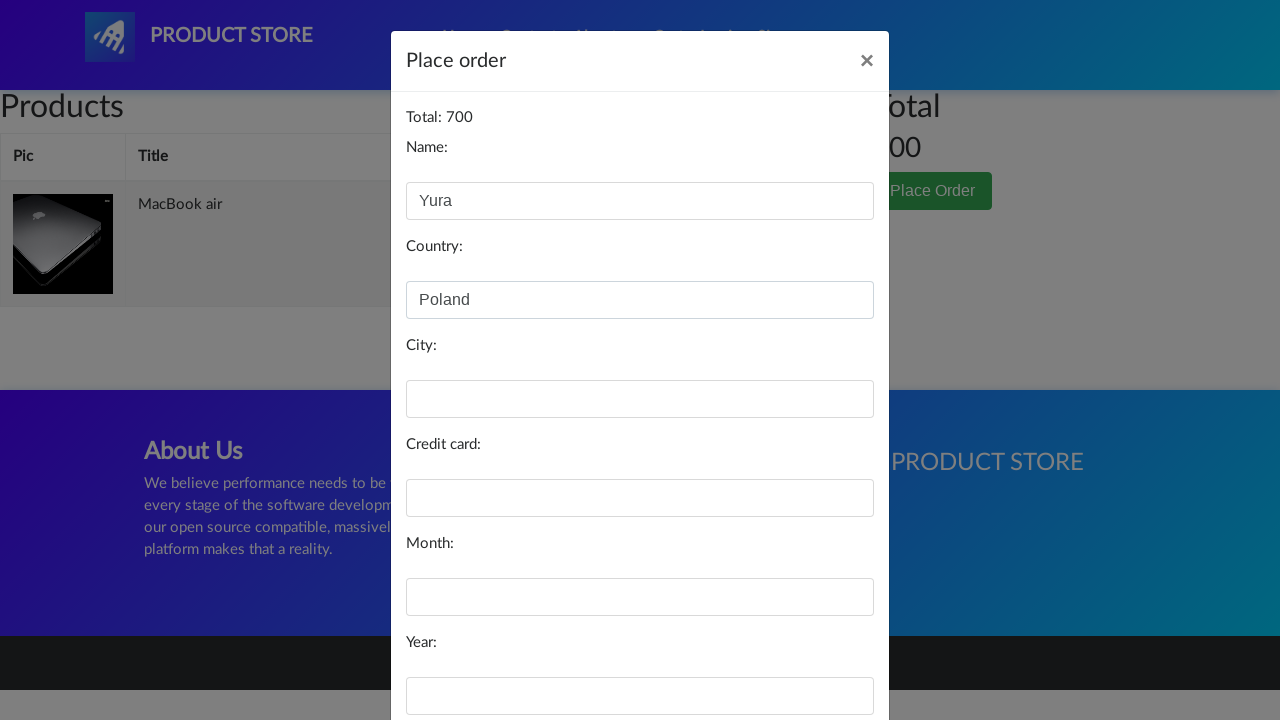

Filled city field with 'Warsaw' on #city
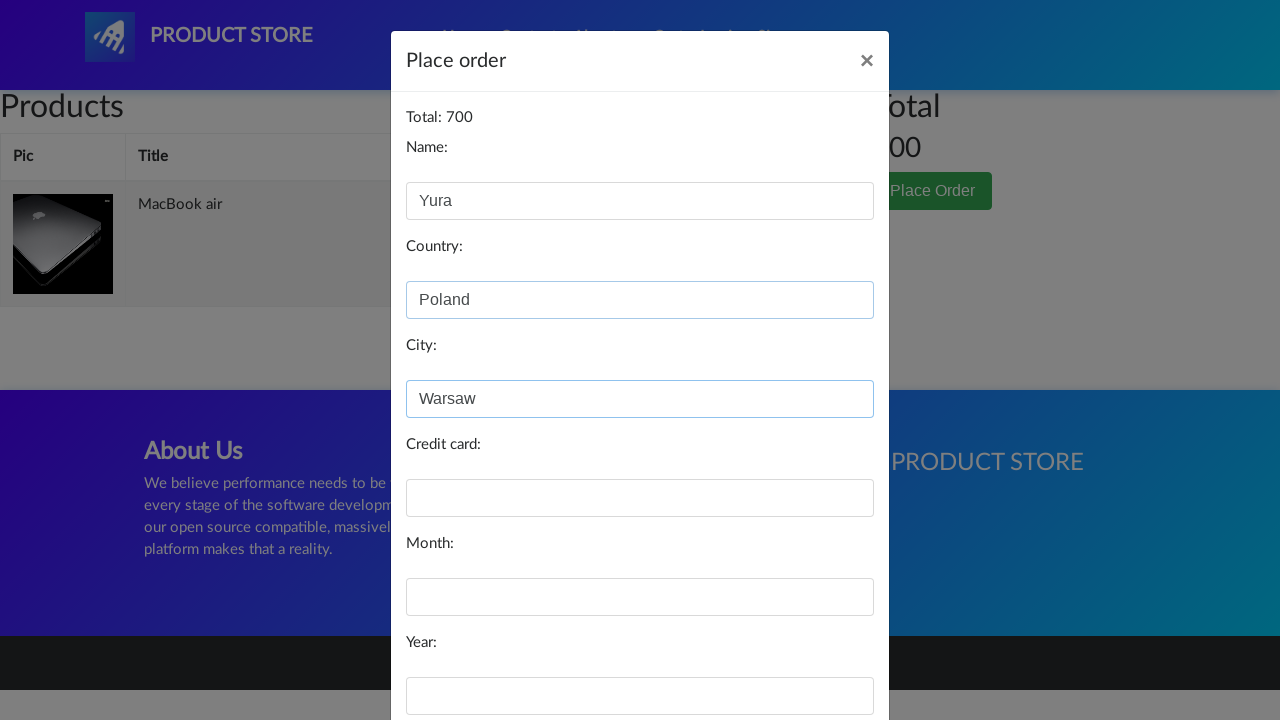

Left card number field empty on #card
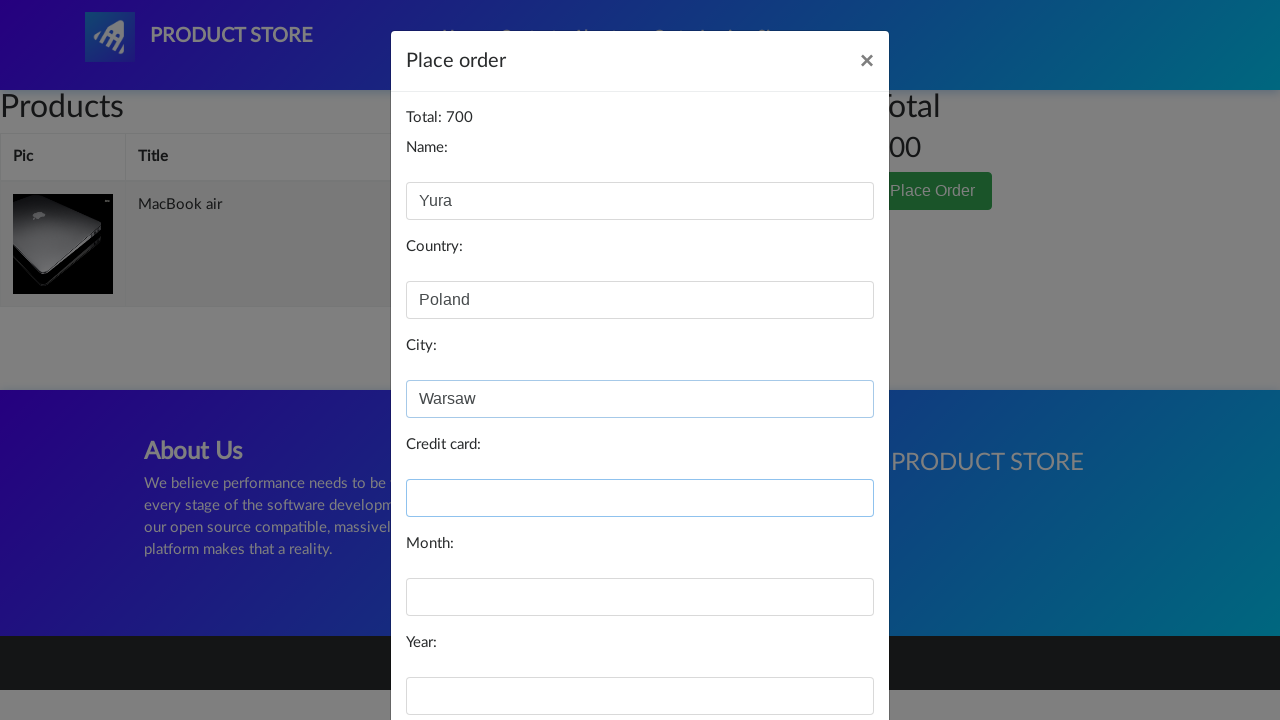

Filled month field with 'January' on #month
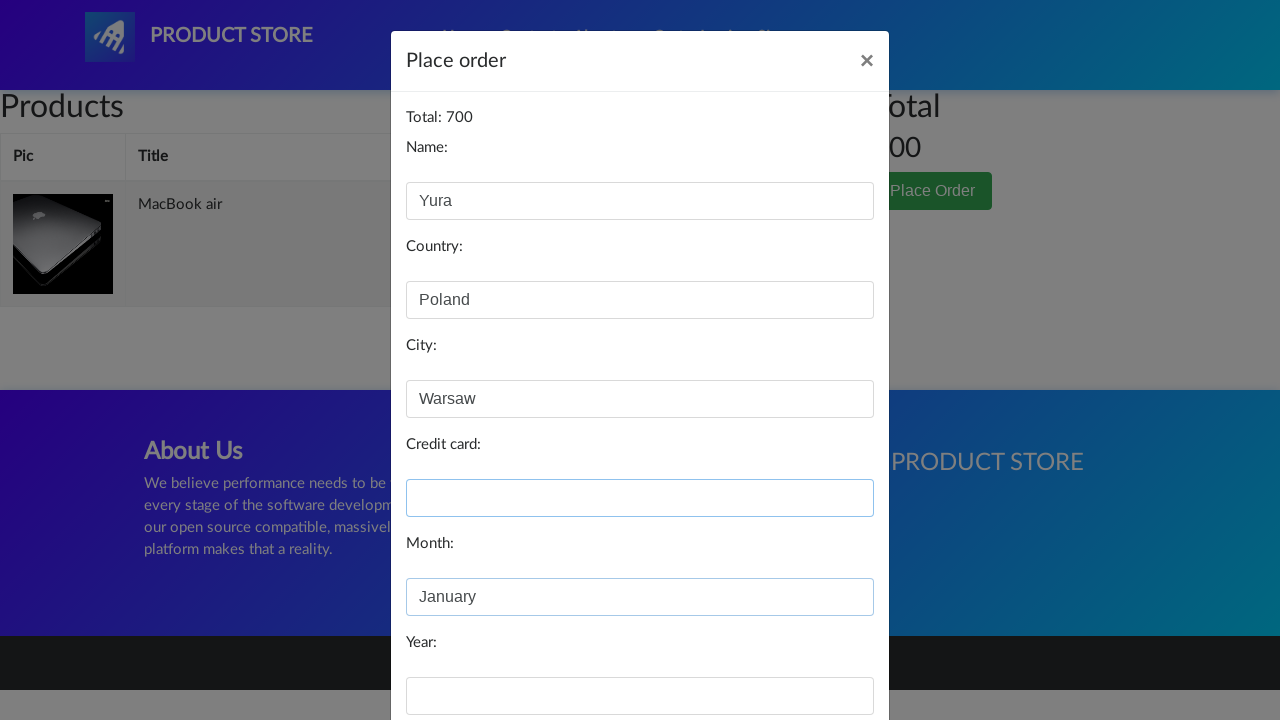

Filled year field with '2001' on #year
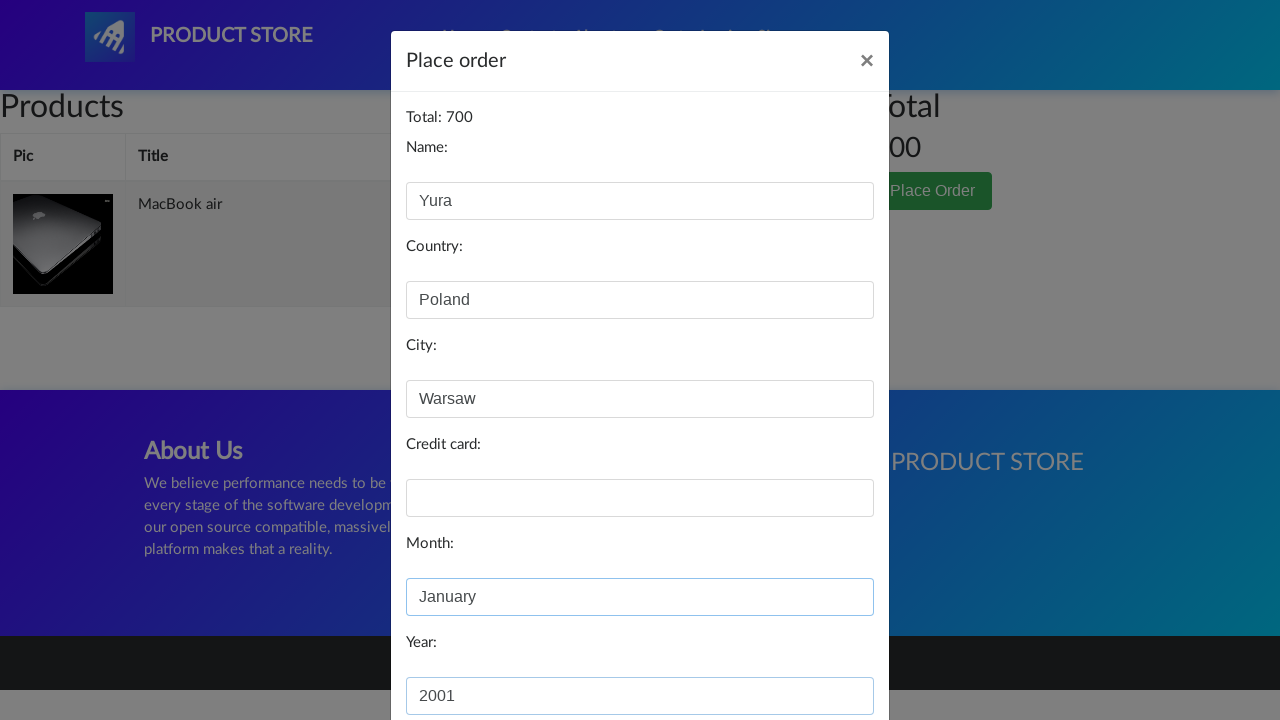

Clicked Purchase button to submit order with empty card number at (823, 655) on xpath=/html/body/div[3]/div/div/div[3]/button[2]
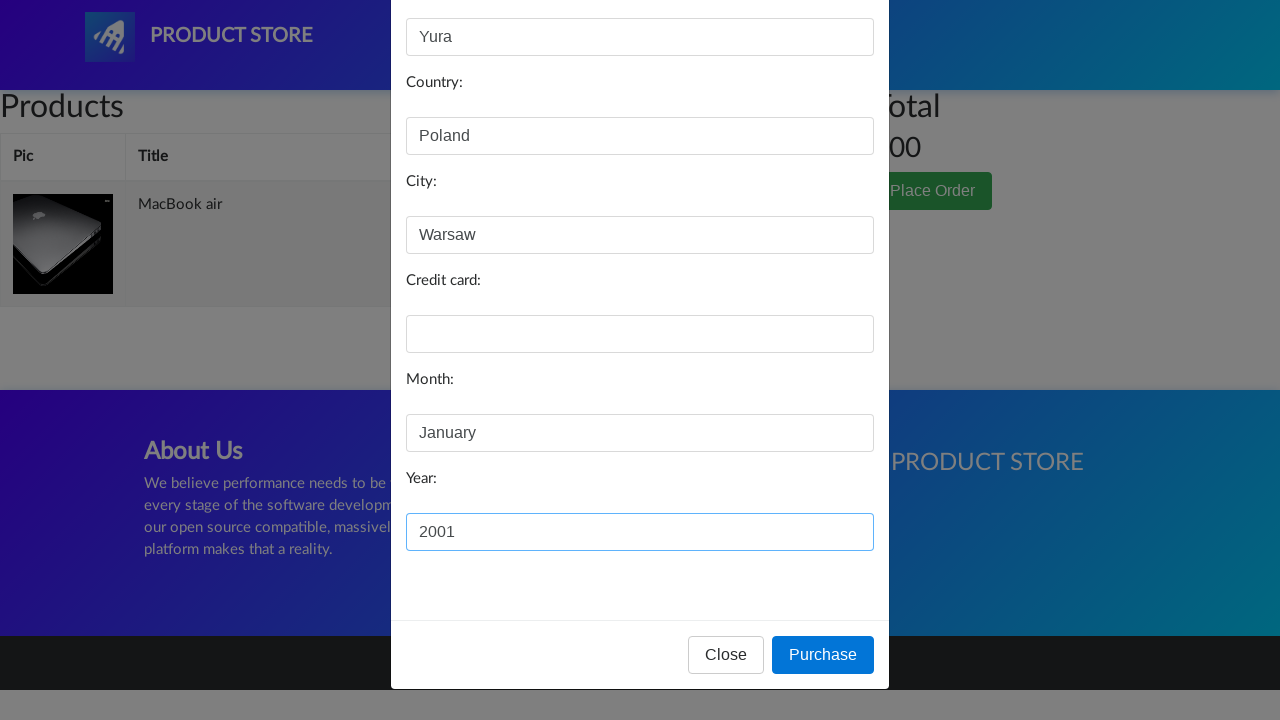

Alert was handled by dialog handler and test waited for confirmation
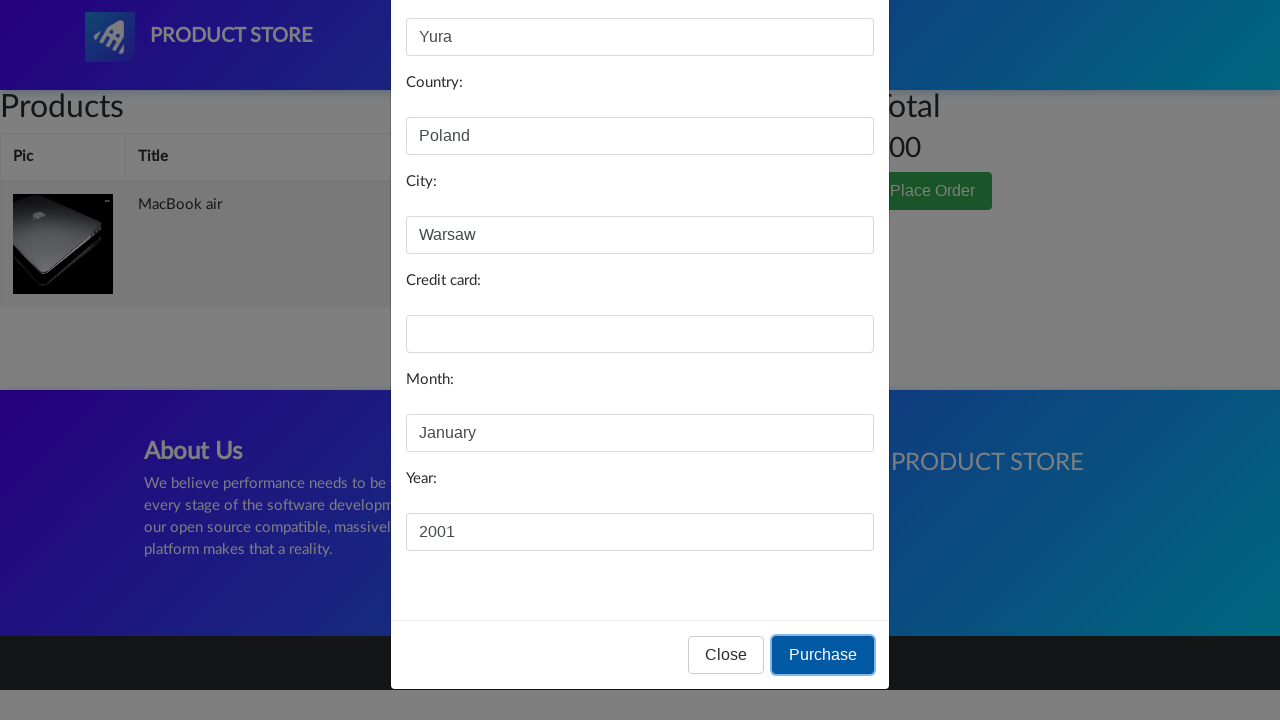

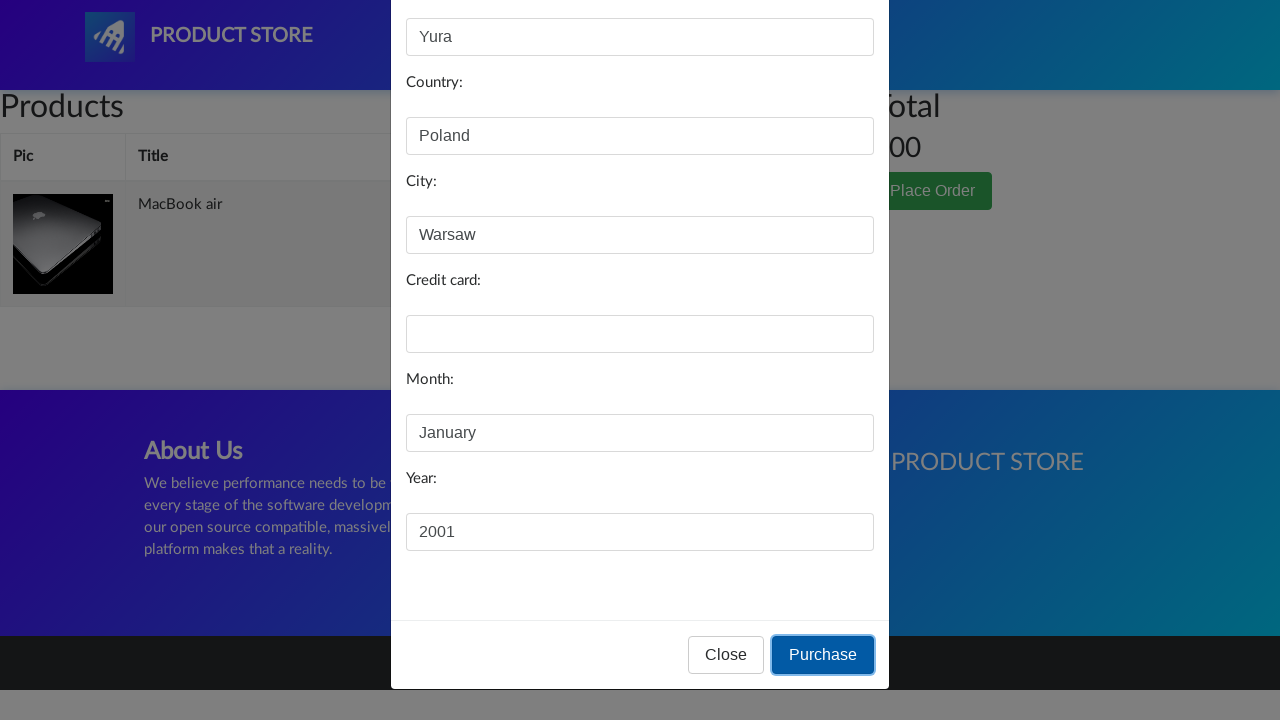